Tests file upload functionality on DemoQA by uploading a file and verifying the uploaded file path is displayed correctly.

Starting URL: https://demoqa.com/upload-download

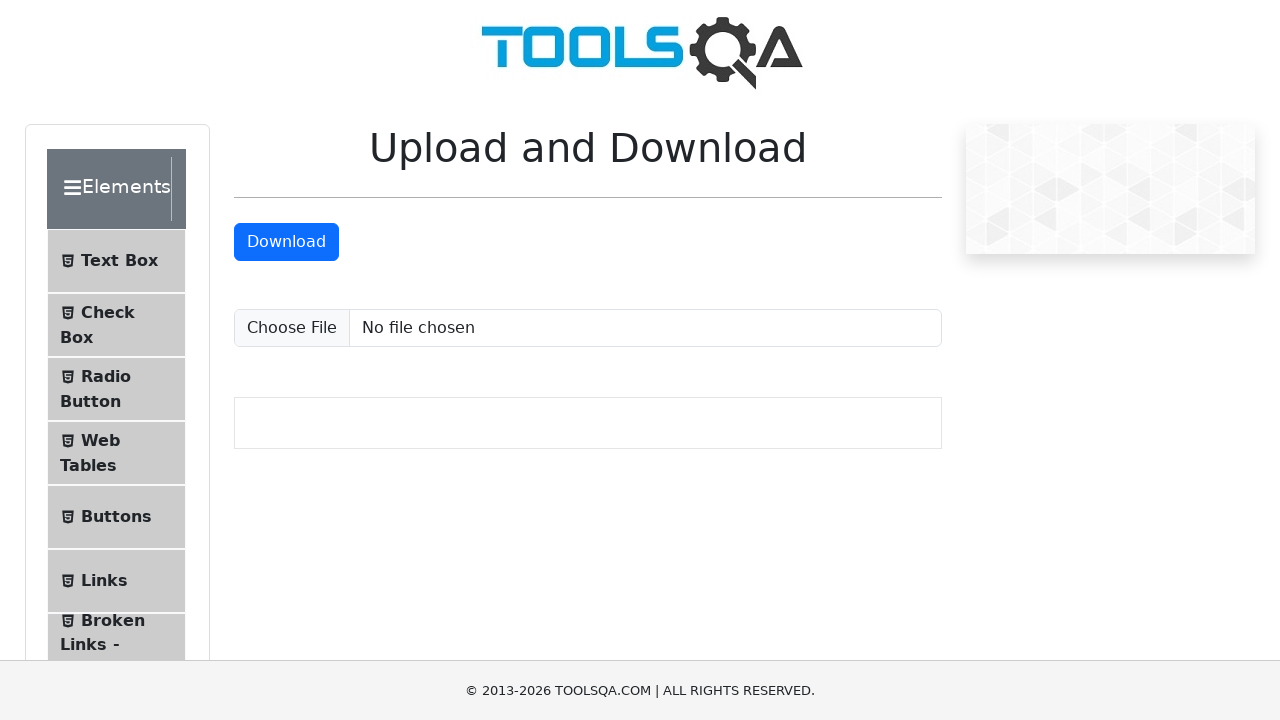

Uploaded test image file using file input #uploadFile
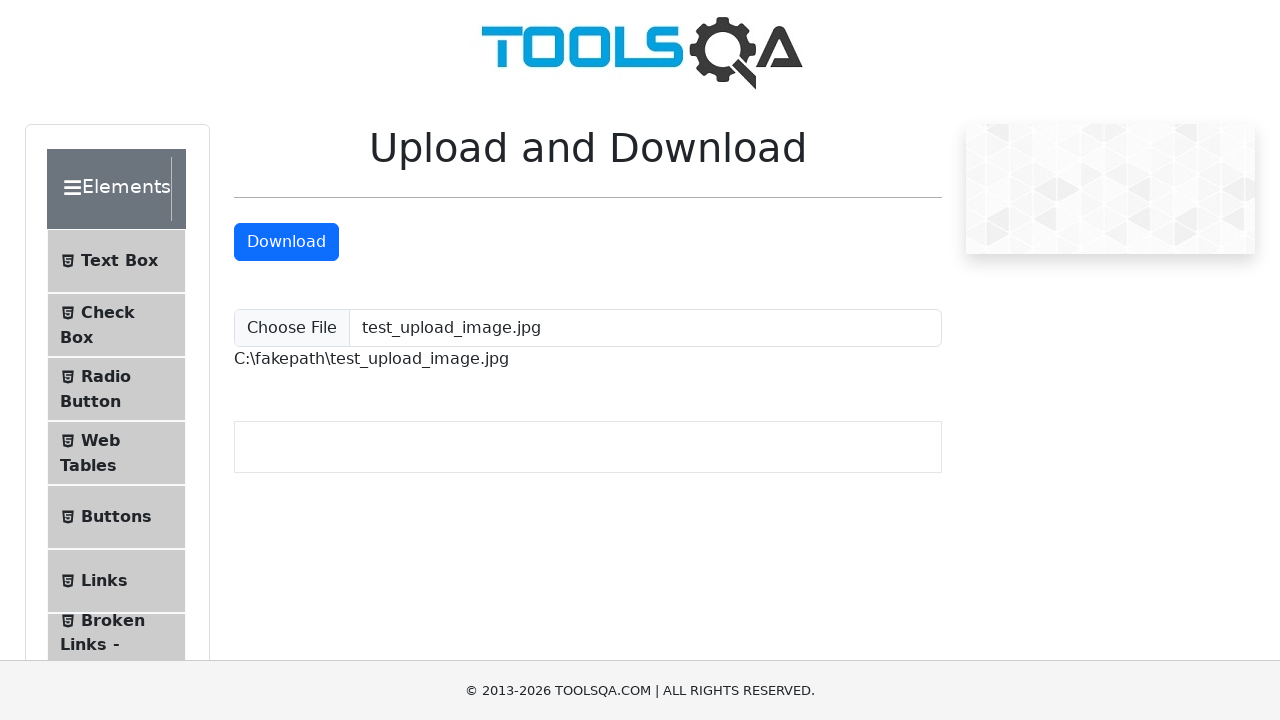

Waited for uploaded file path message to become visible
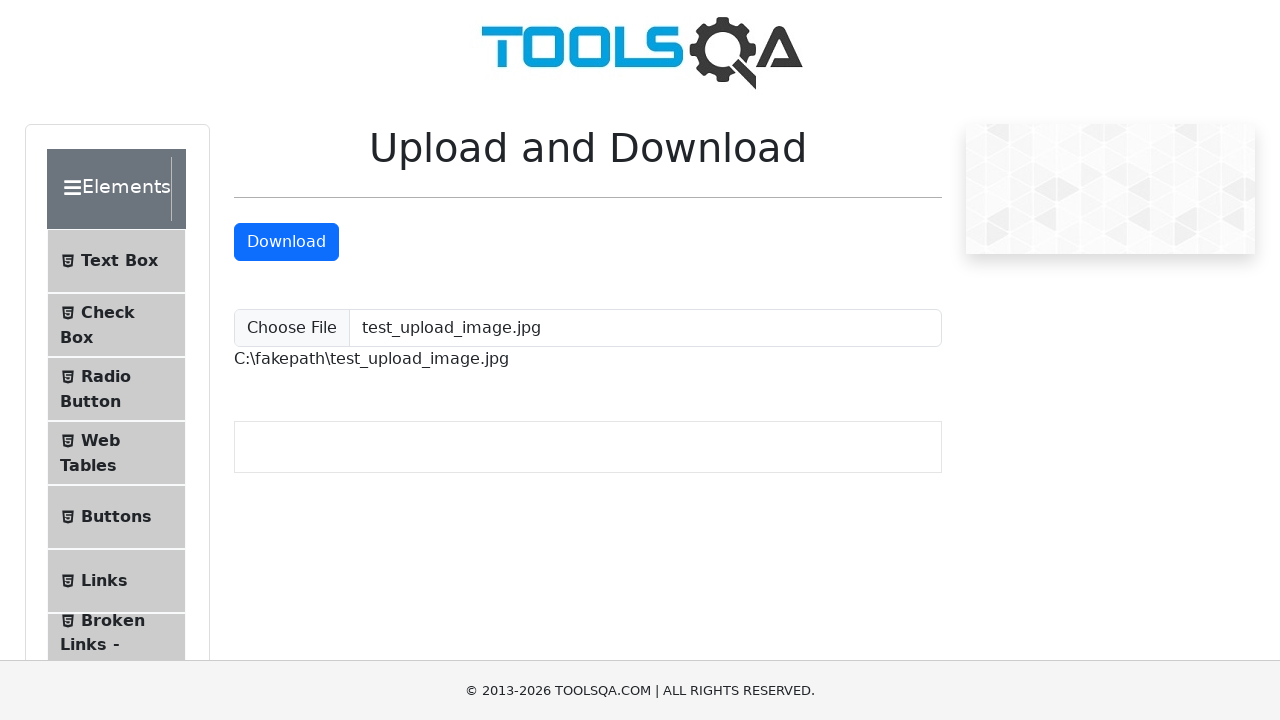

Cleaned up temporary test file
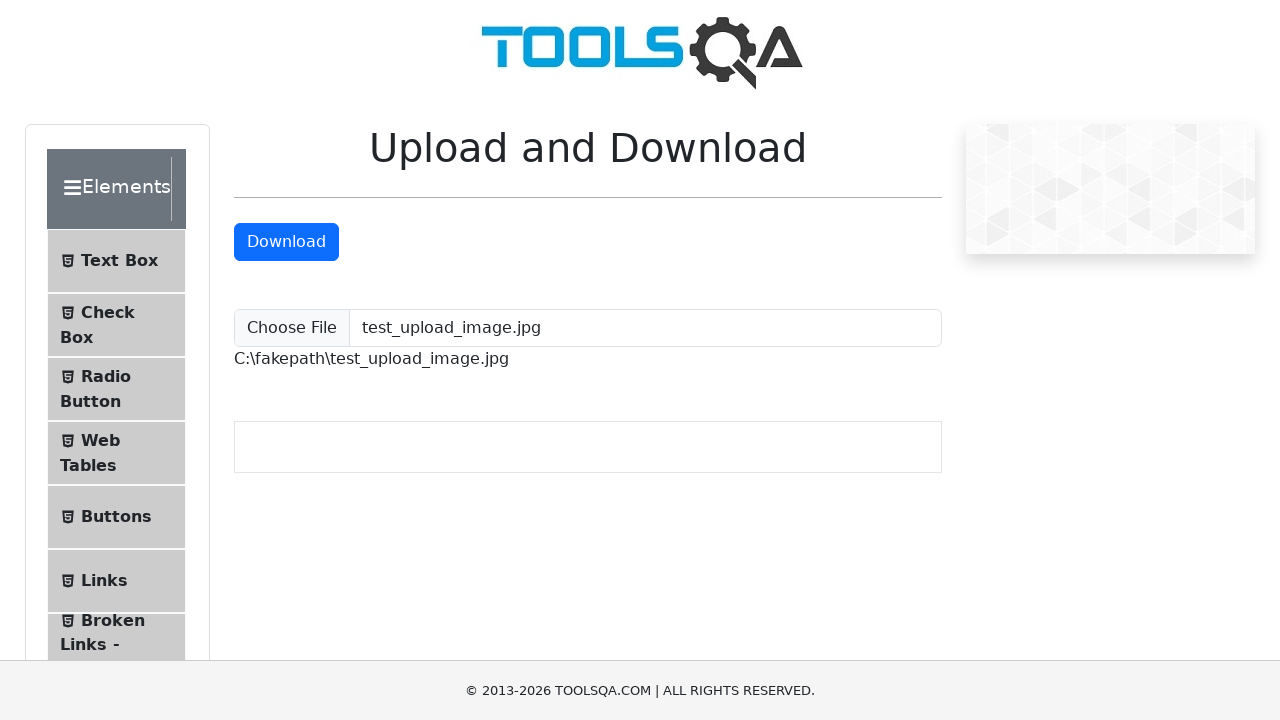

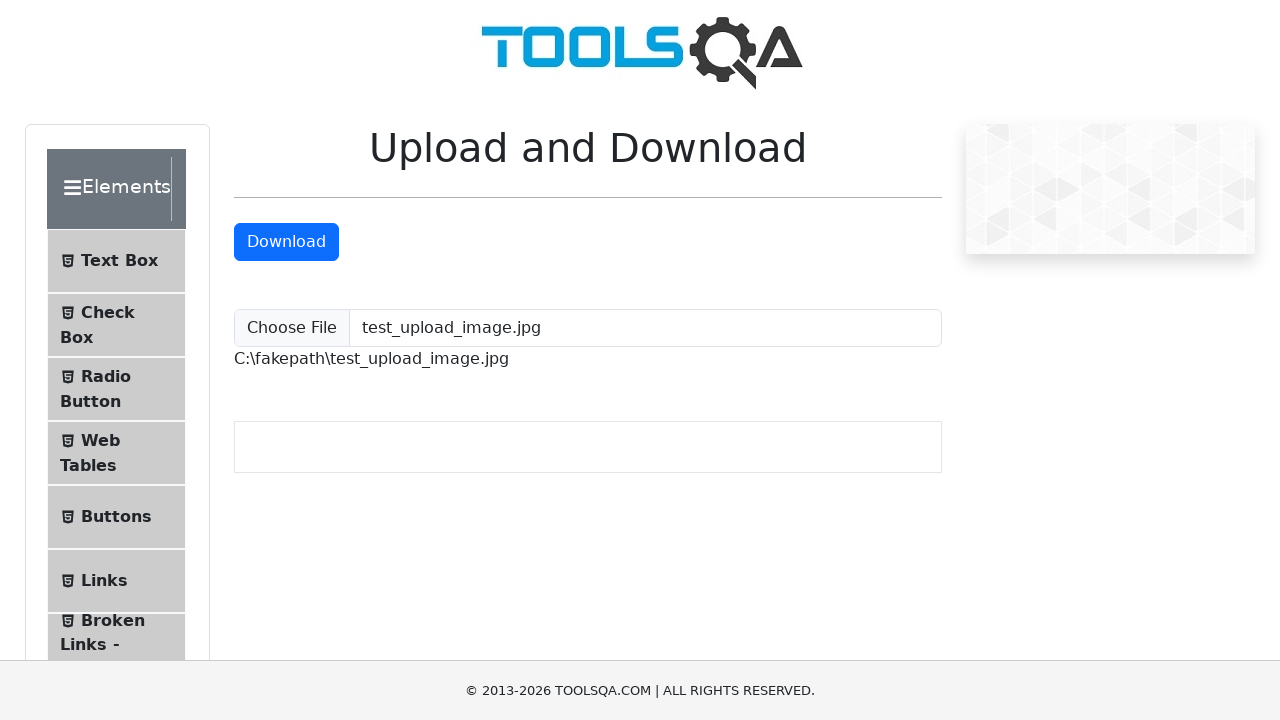